Tests registration form with invalid data formats in various fields, verifying that error handling works correctly

Starting URL: https://parabank.parasoft.com/parabank/index.htm

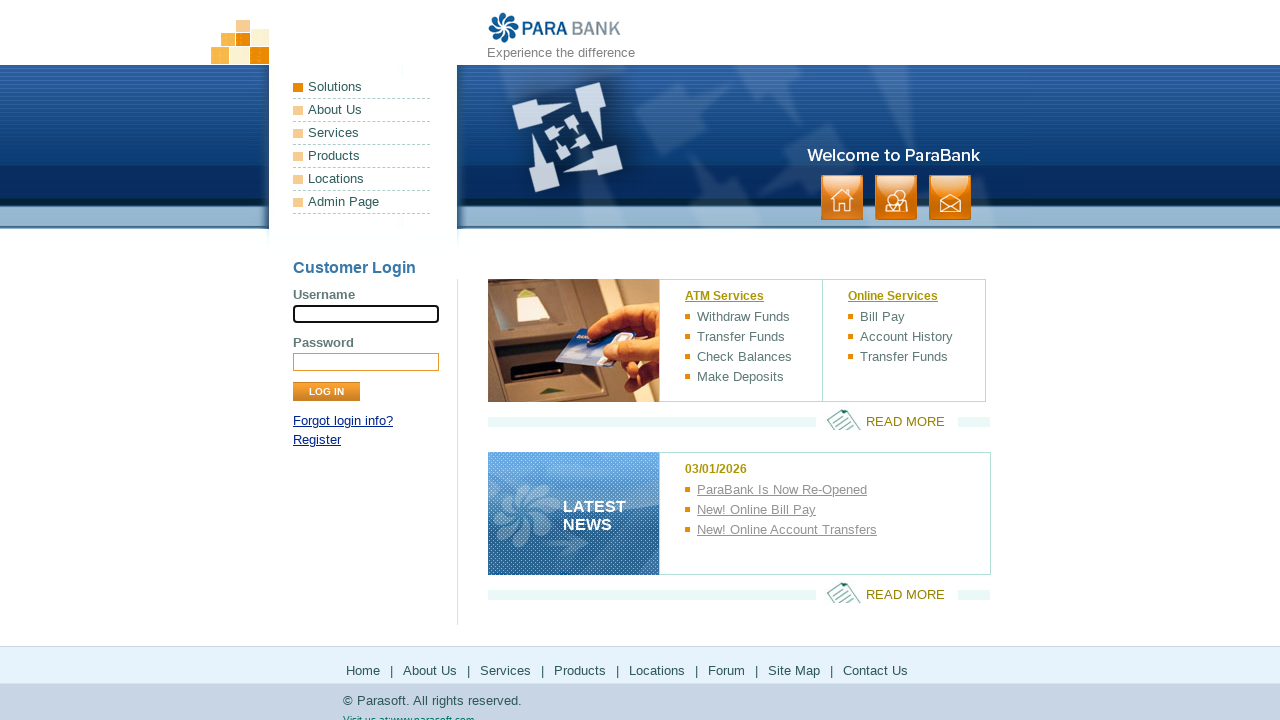

Clicked on Register link at (317, 440) on text=Register
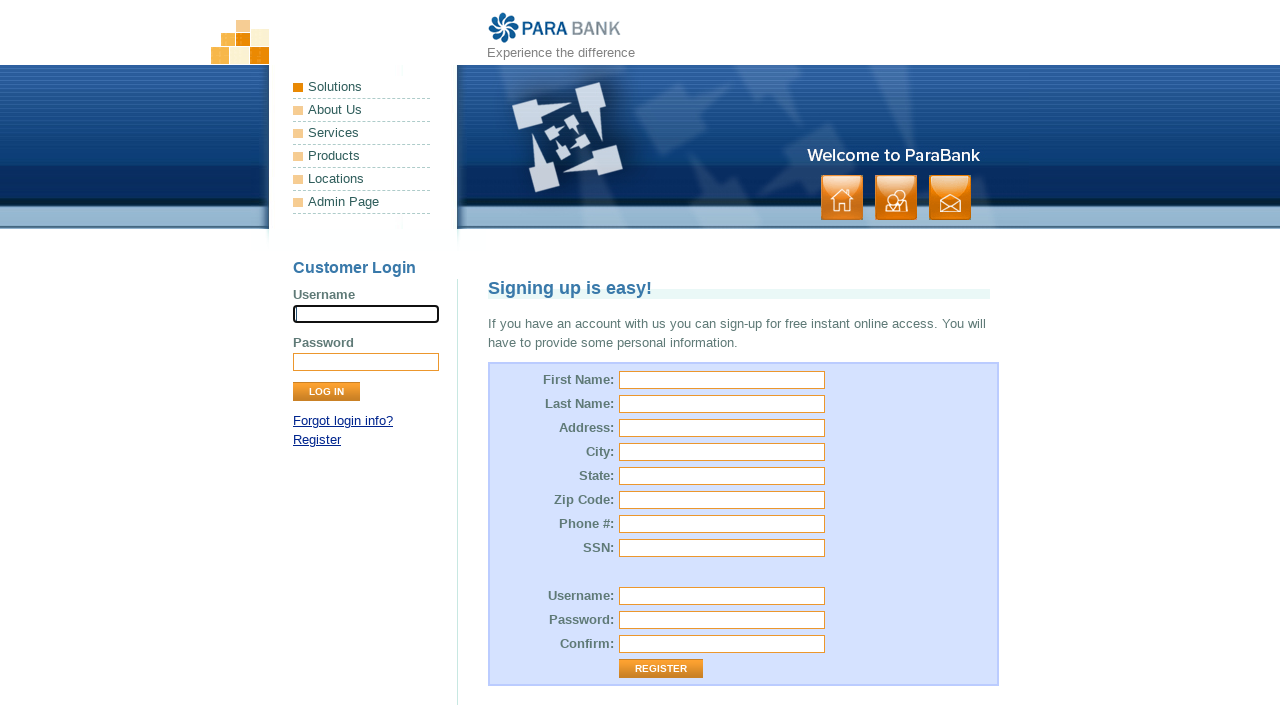

Register page loaded successfully
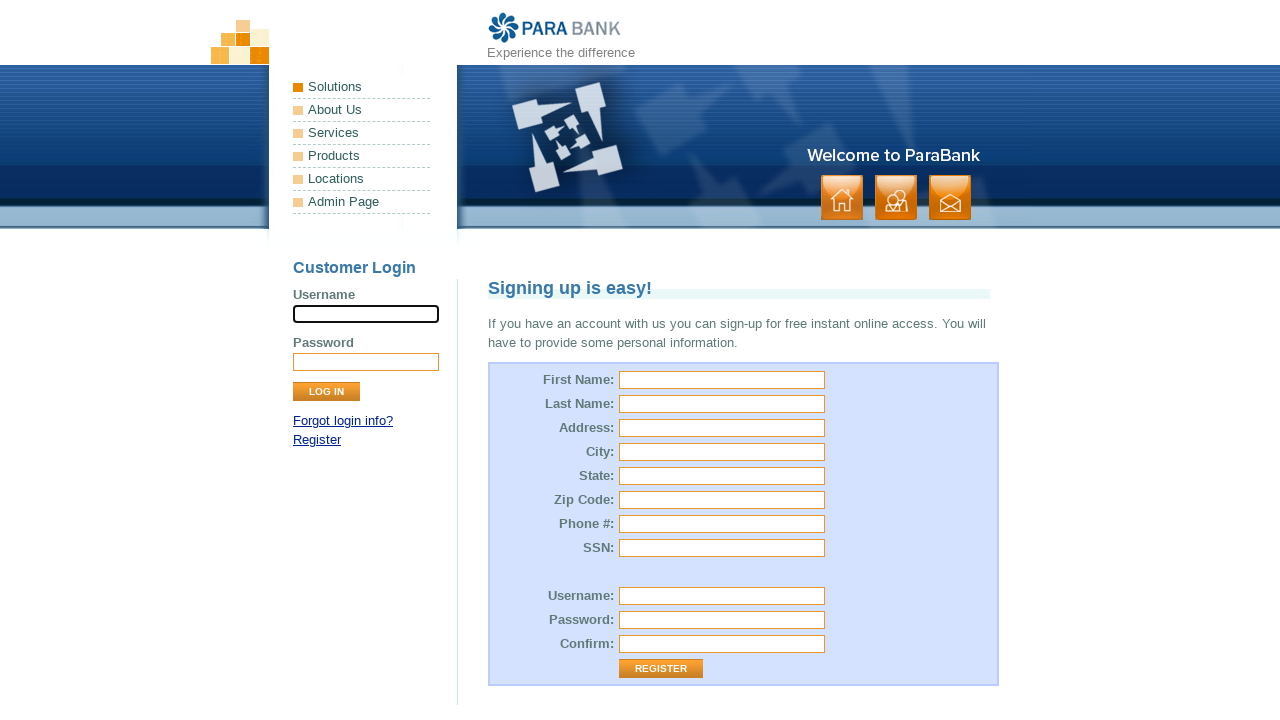

Filled first name field with invalid data '092' on input[id="customer.firstName"]
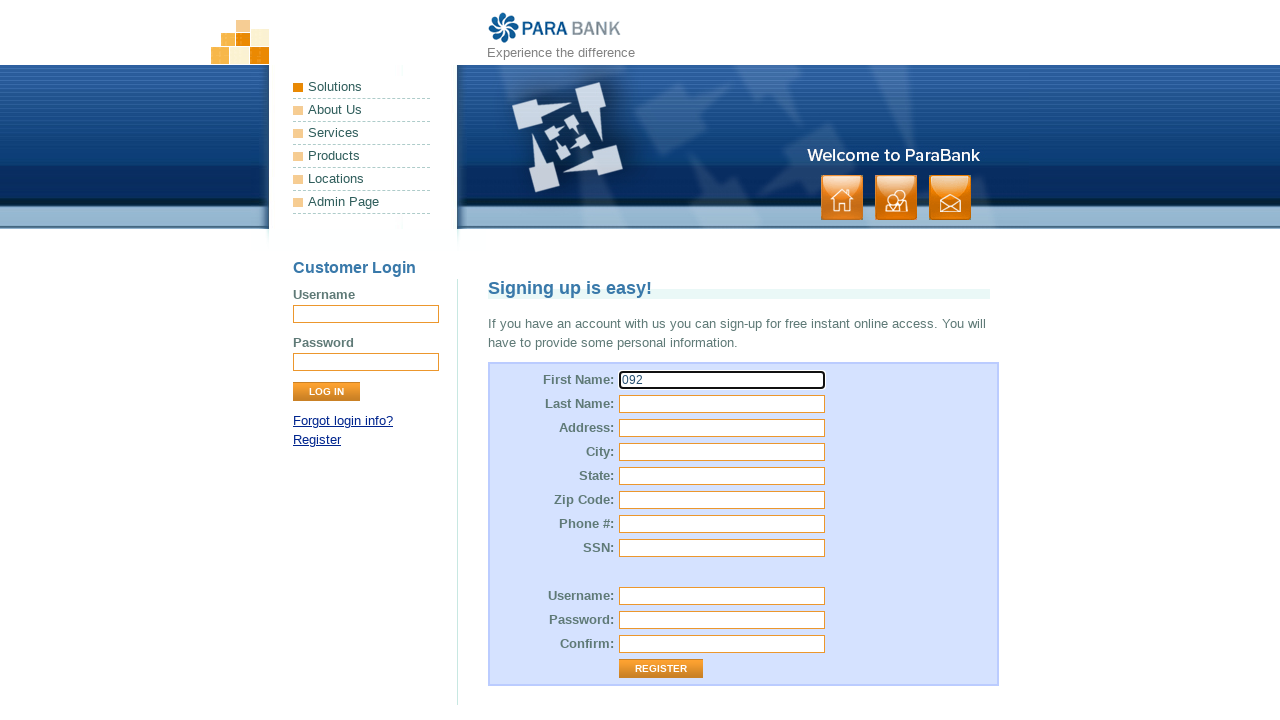

Filled last name field with invalid data '09d' on input[id="customer.lastName"]
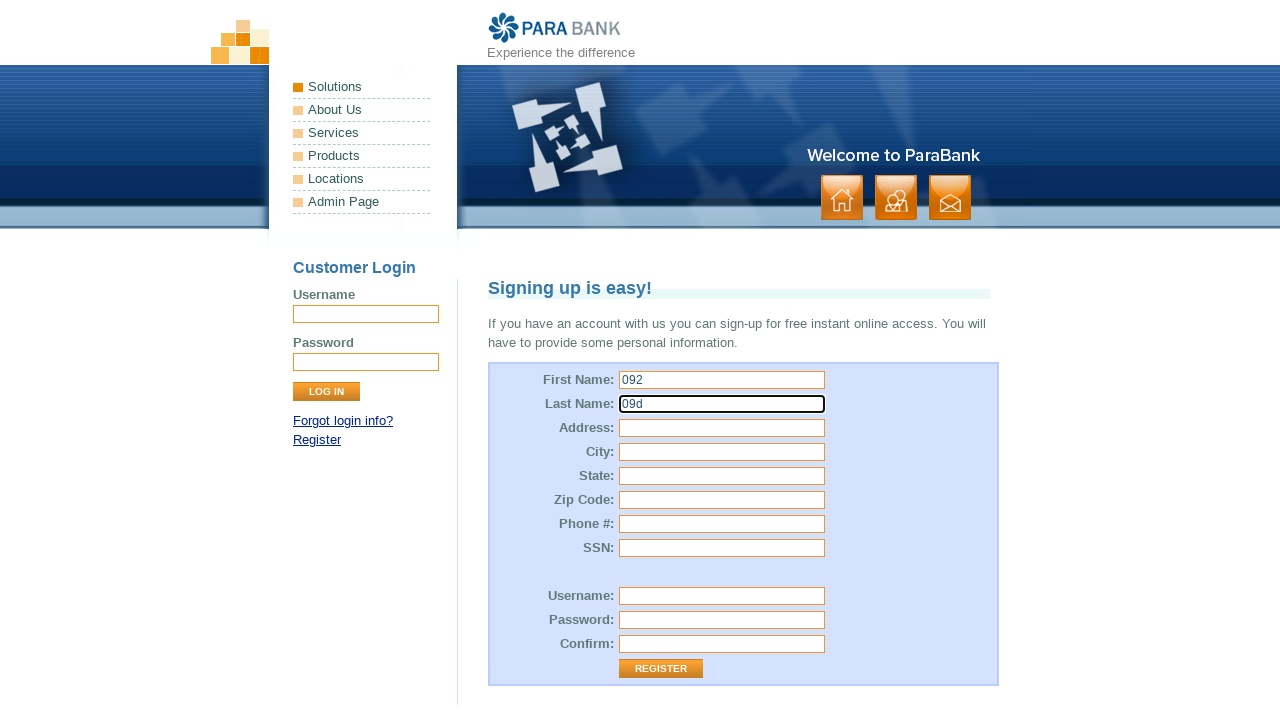

Filled street address field with invalid data '123' on input[id="customer.address.street"]
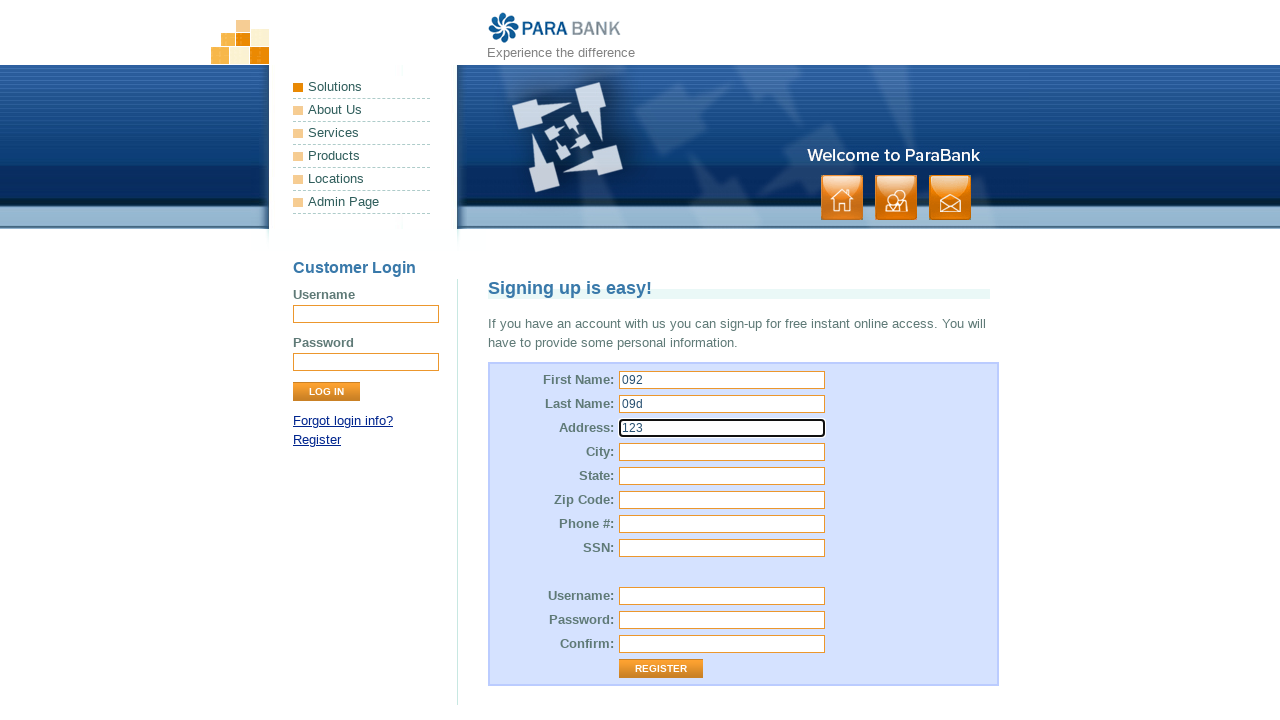

Filled city field with invalid data 'qwe' on input[id="customer.address.city"]
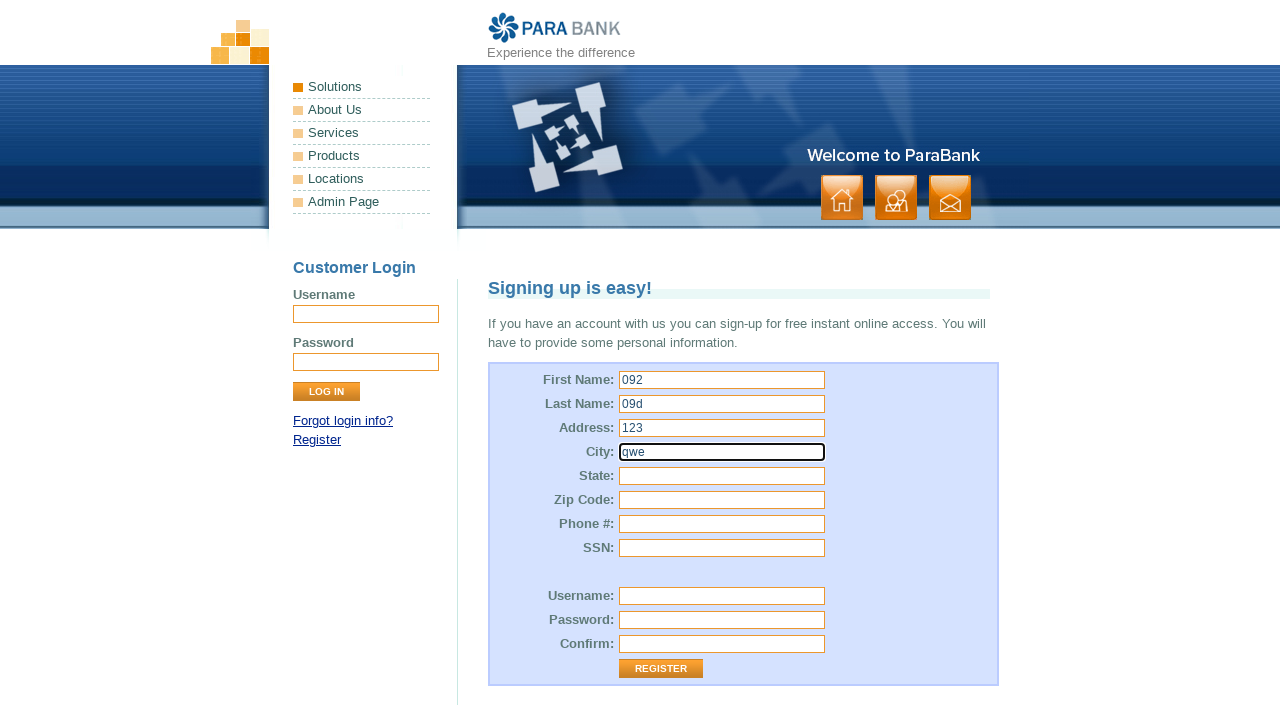

Filled state field with invalid data 'aaa' on input[id="customer.address.state"]
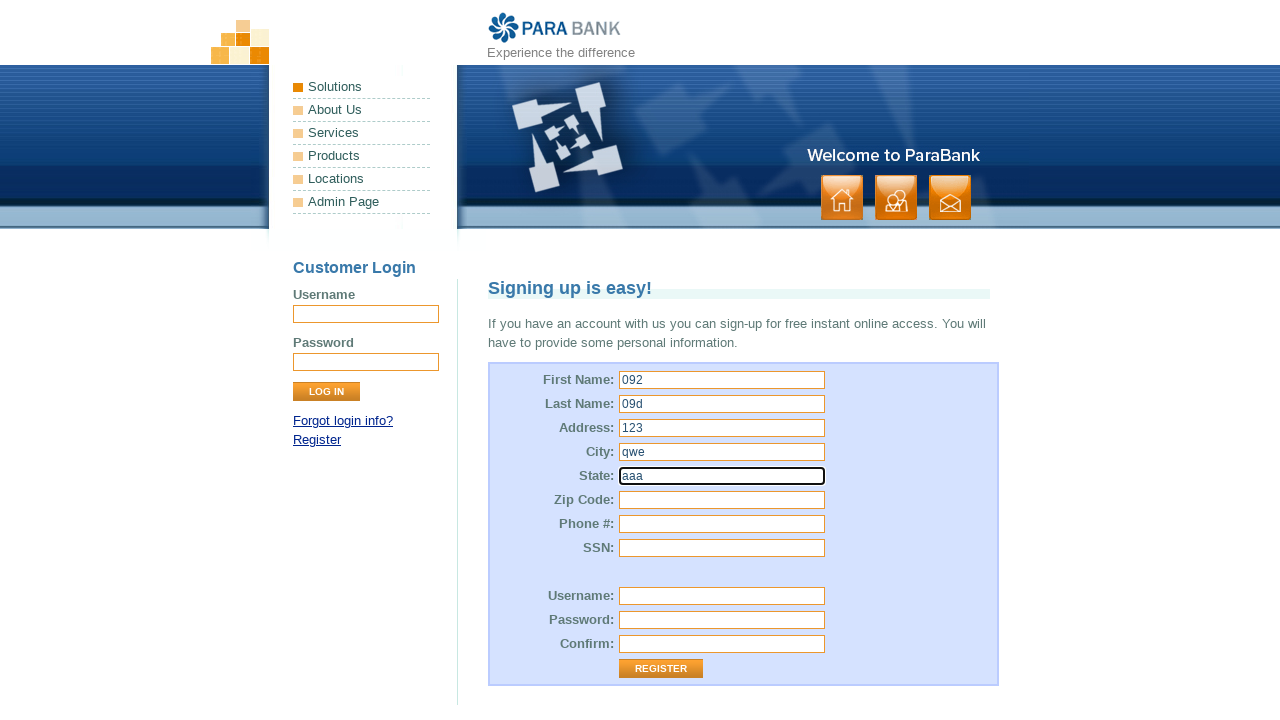

Filled zip code field with invalid data 'sss' on input[id="customer.address.zipCode"]
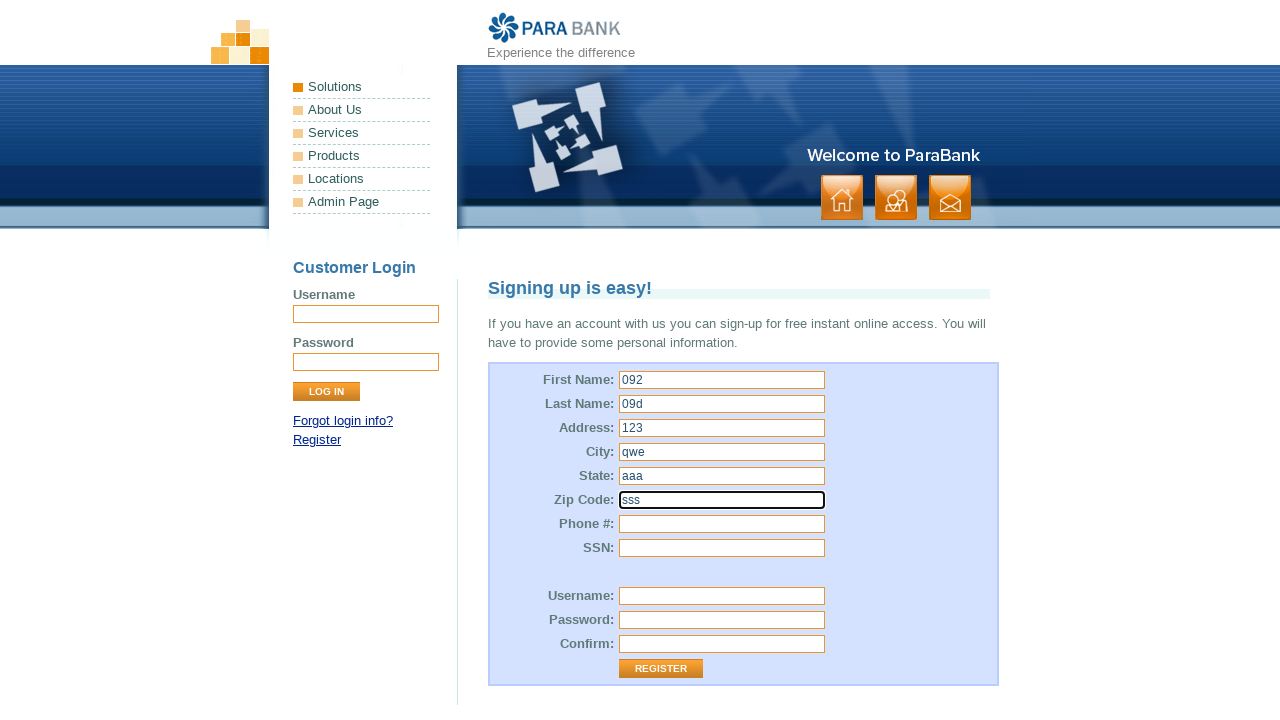

Filled phone number field with invalid data '1As' on input[id="customer.phoneNumber"]
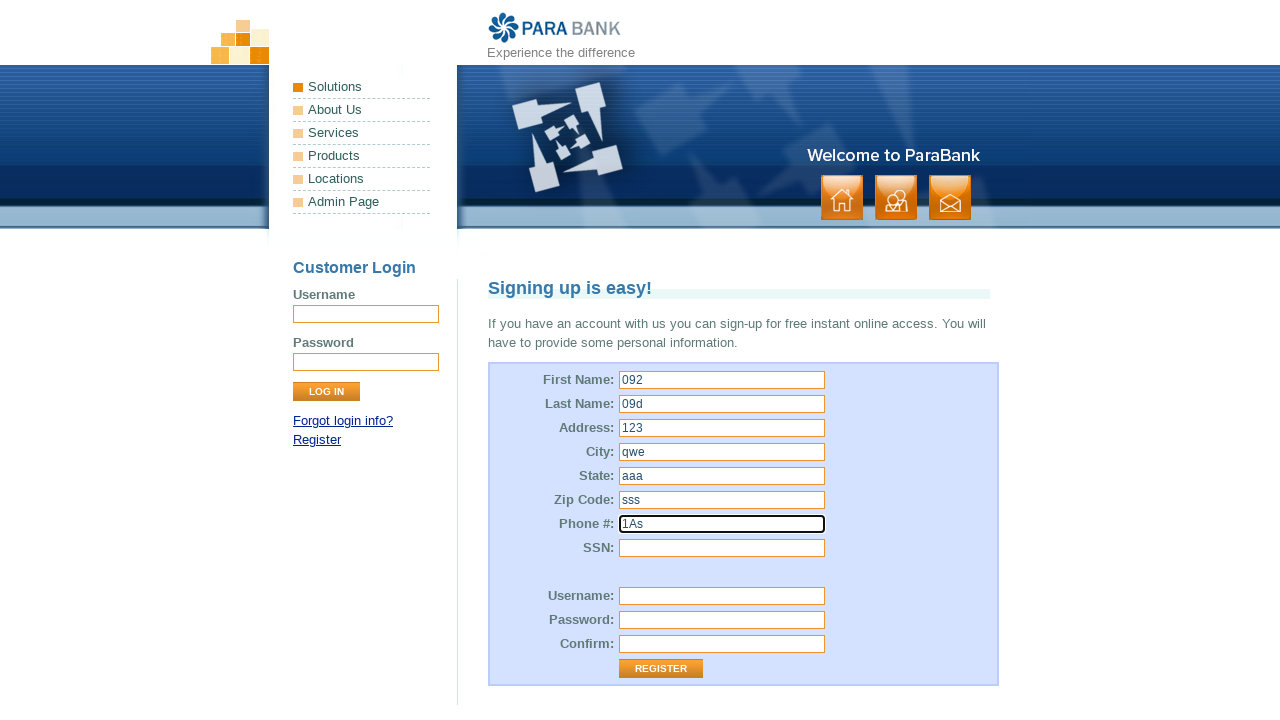

Filled SSN field with invalid data ',.;' on input[id="customer.ssn"]
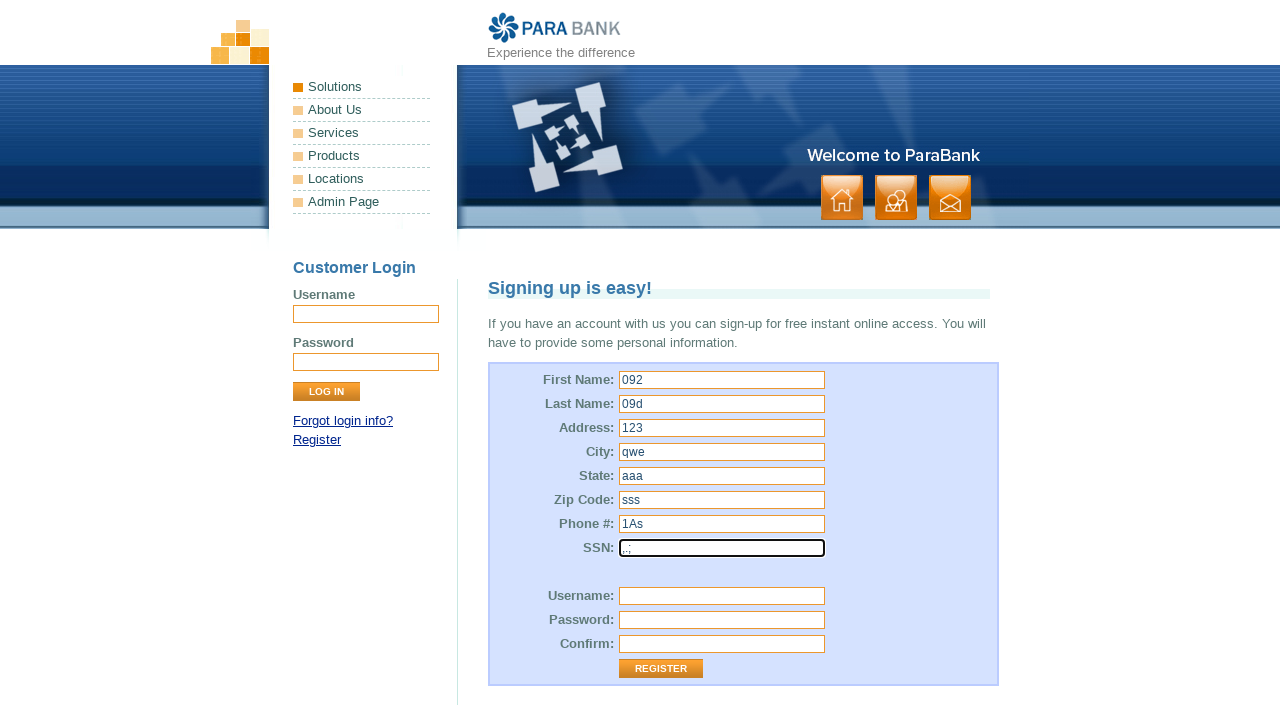

Filled username field with 'wronguser_583716' on input[id="customer.username"]
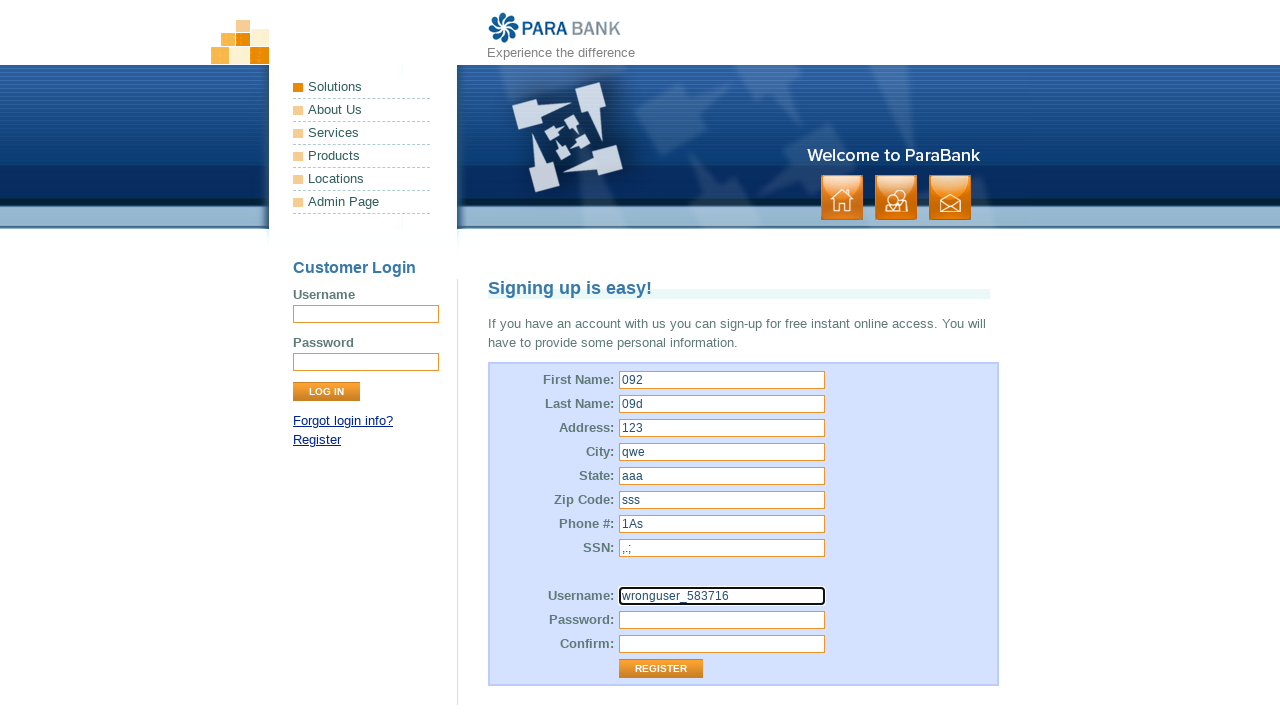

Filled password field with 'password' on input[id="customer.password"]
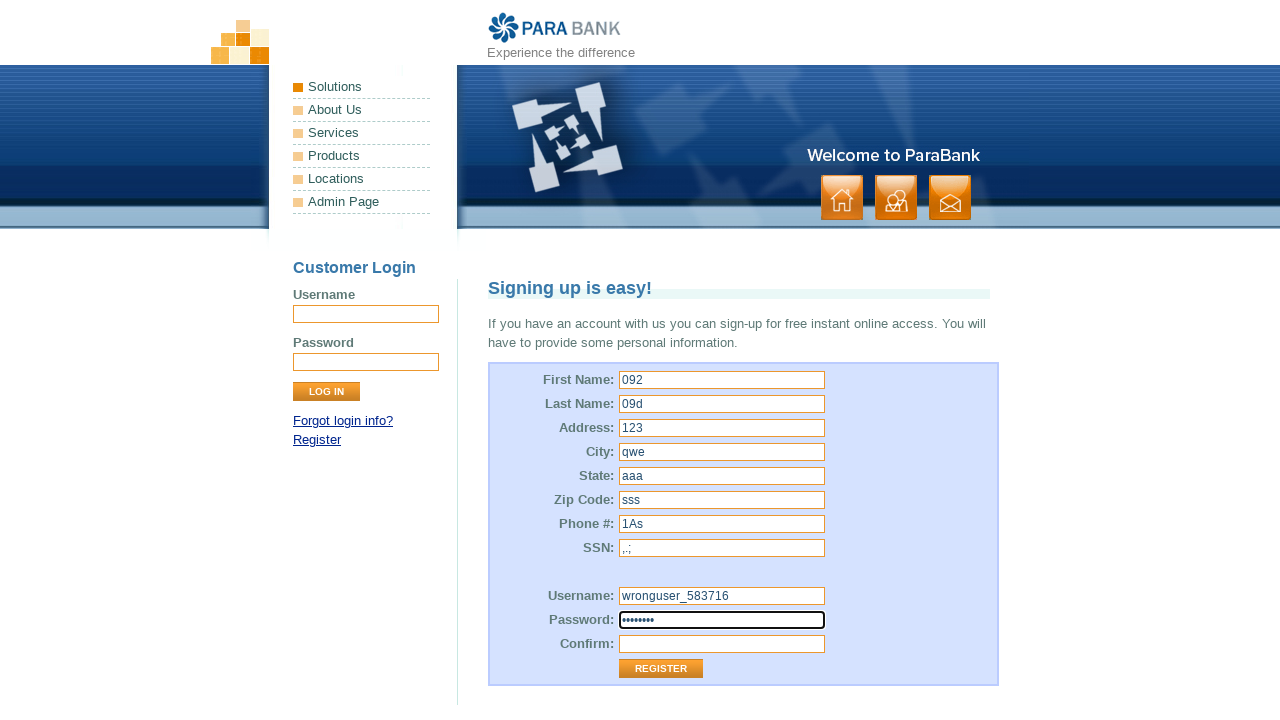

Filled confirm password field with 'password' on #repeatedPassword
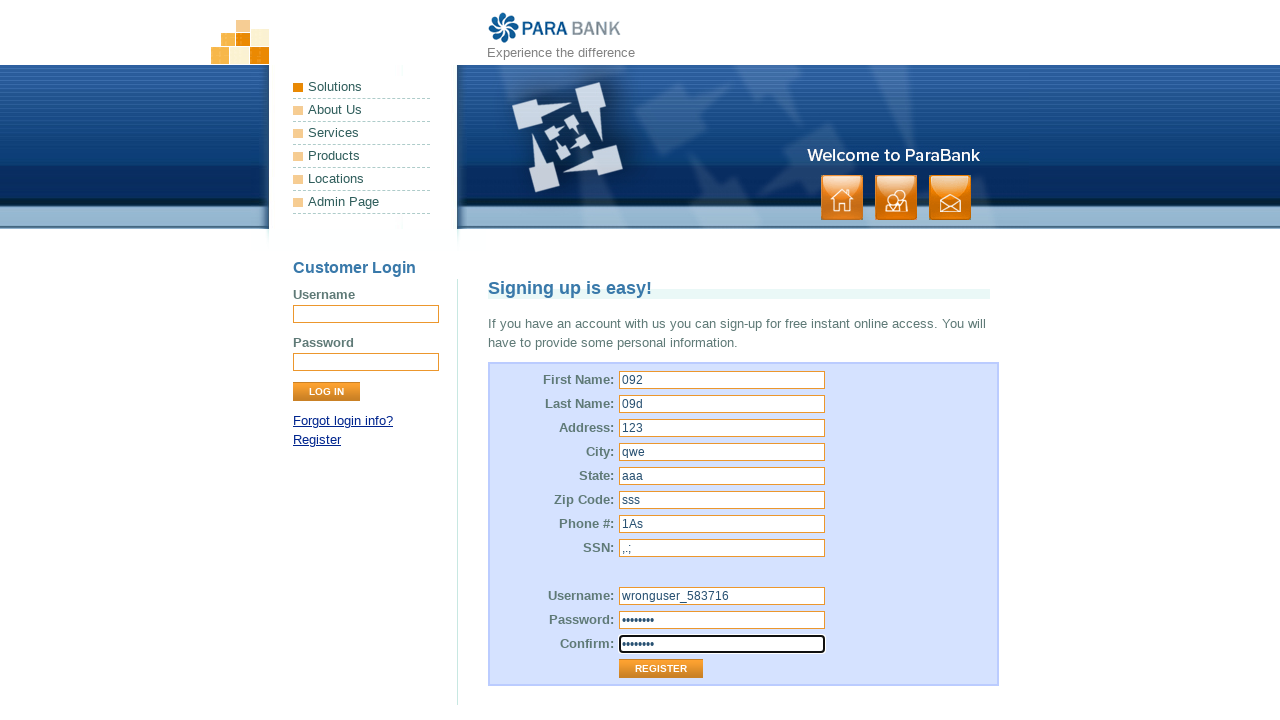

Clicked Register button to submit form with invalid credentials at (661, 669) on input[value="Register"]
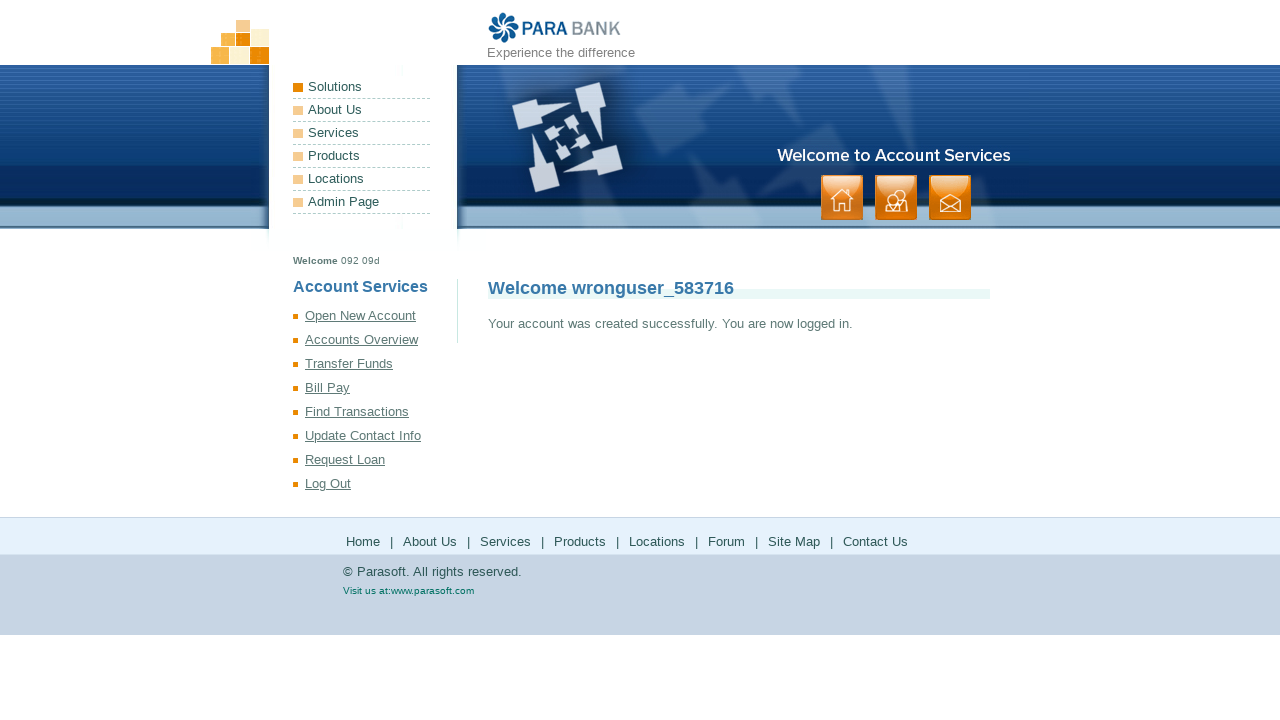

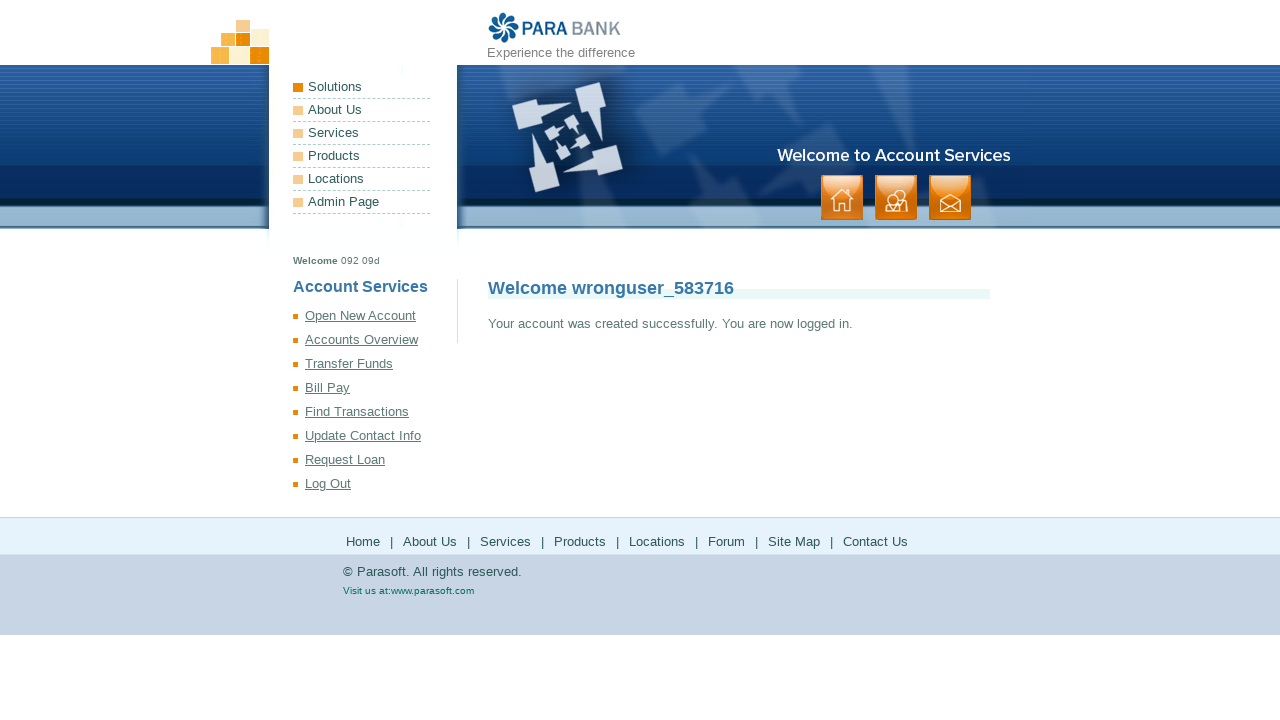